Tests alert handling by clicking a button that triggers an alert after a delay, then accepting the alert

Starting URL: https://letcode.in/waits

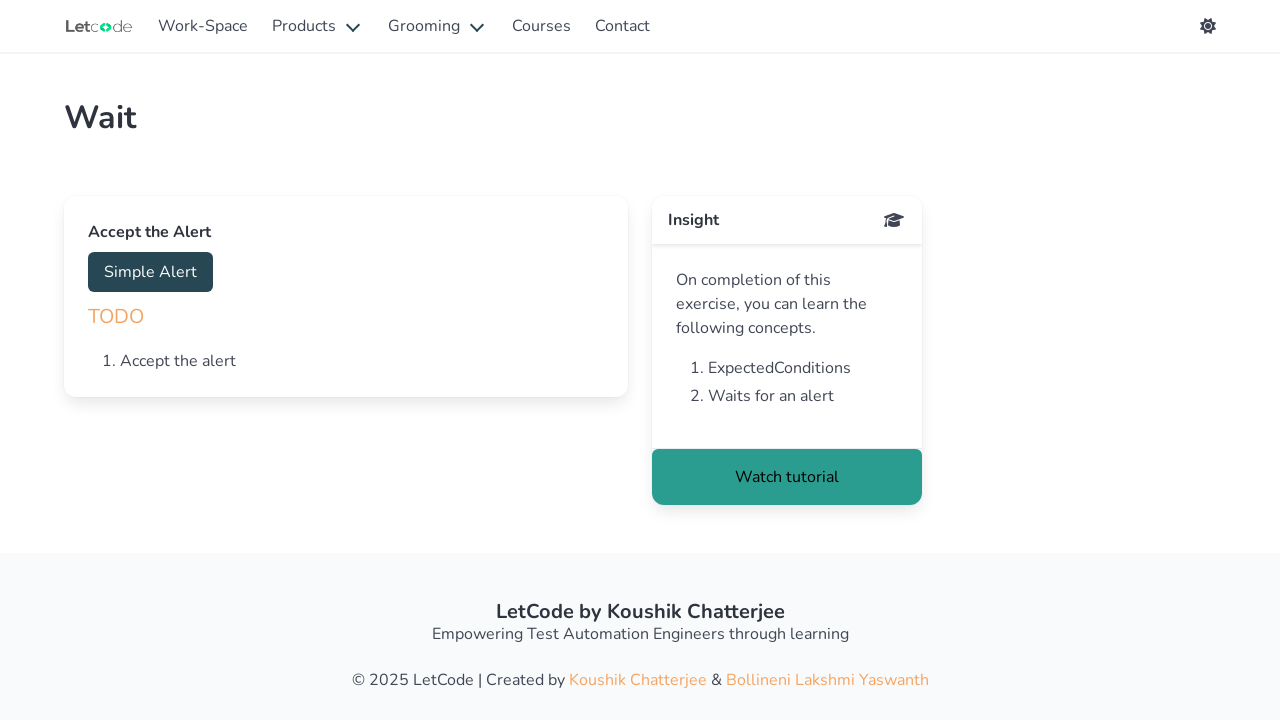

Navigated to https://letcode.in/waits
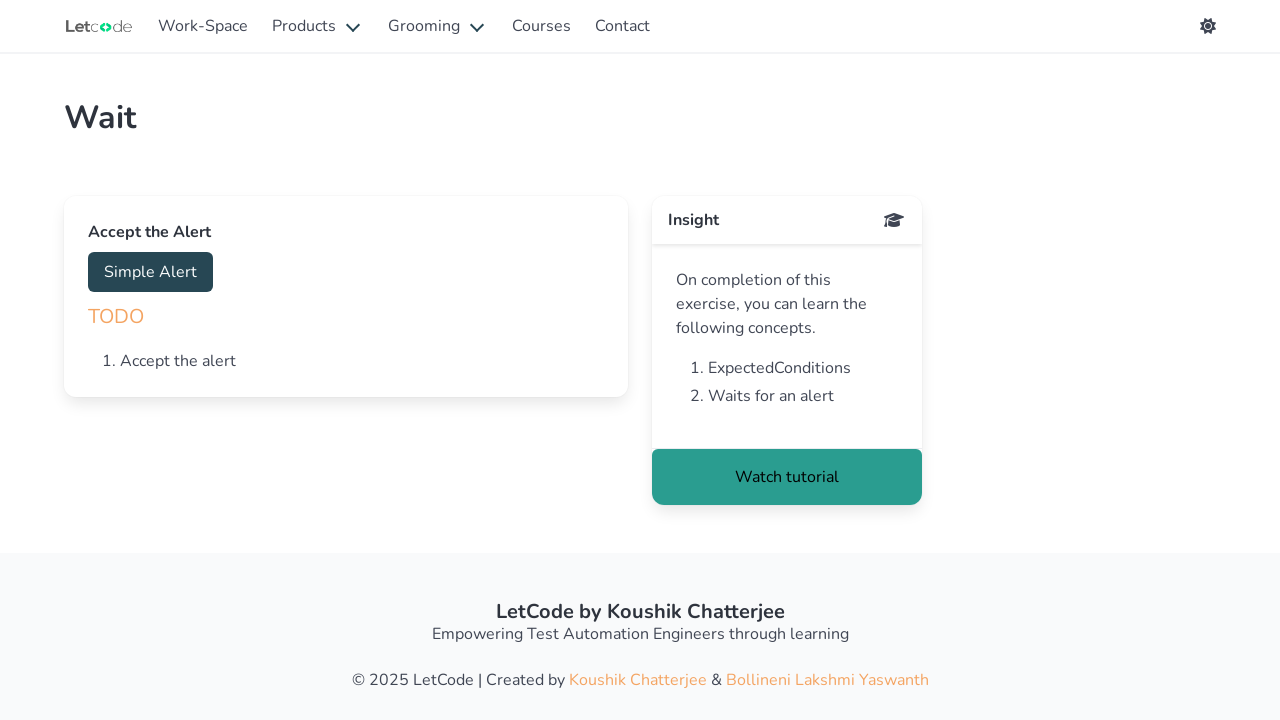

Clicked button that triggers alert at (150, 272) on #accept
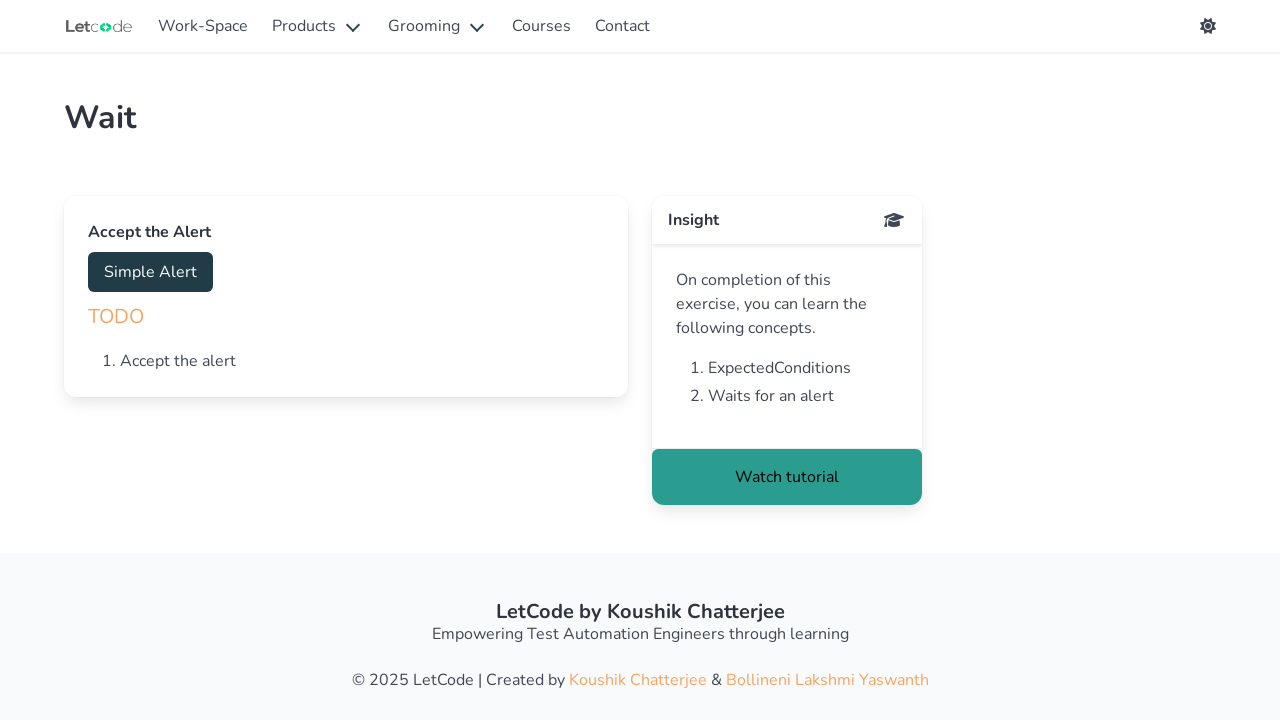

Set up dialog handler to accept alerts
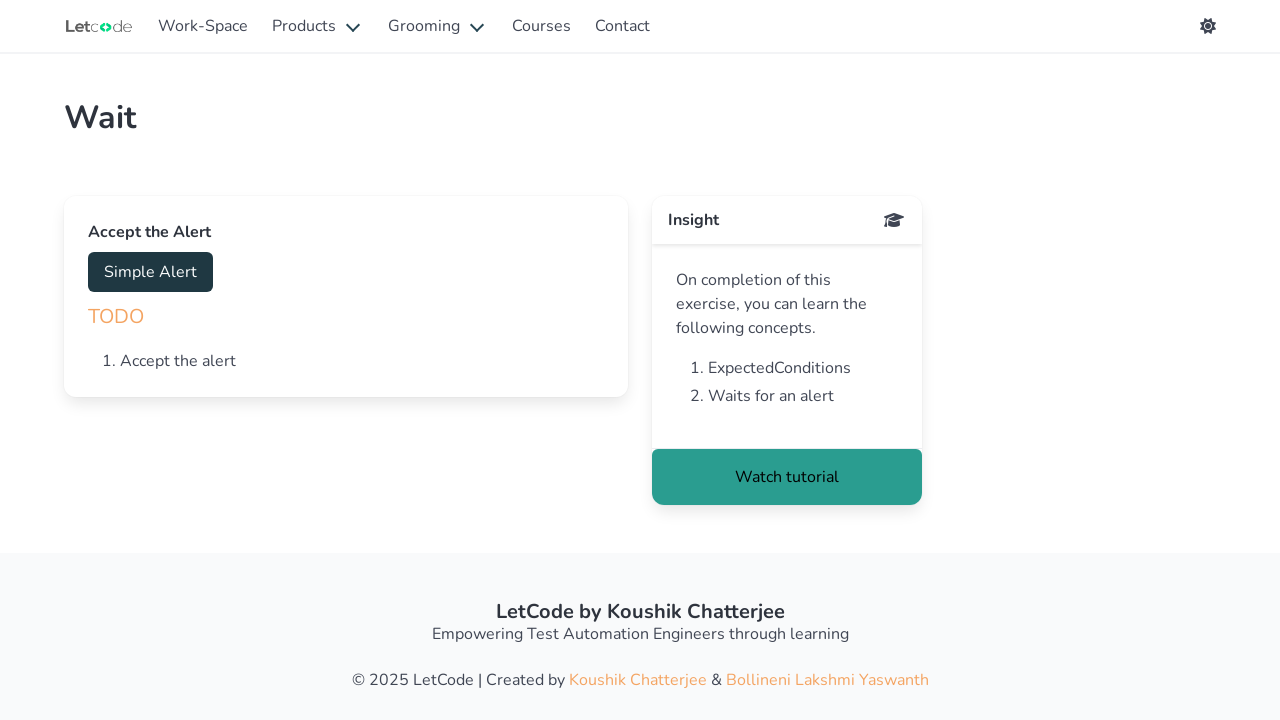

Waited 2 seconds for alert handling to complete
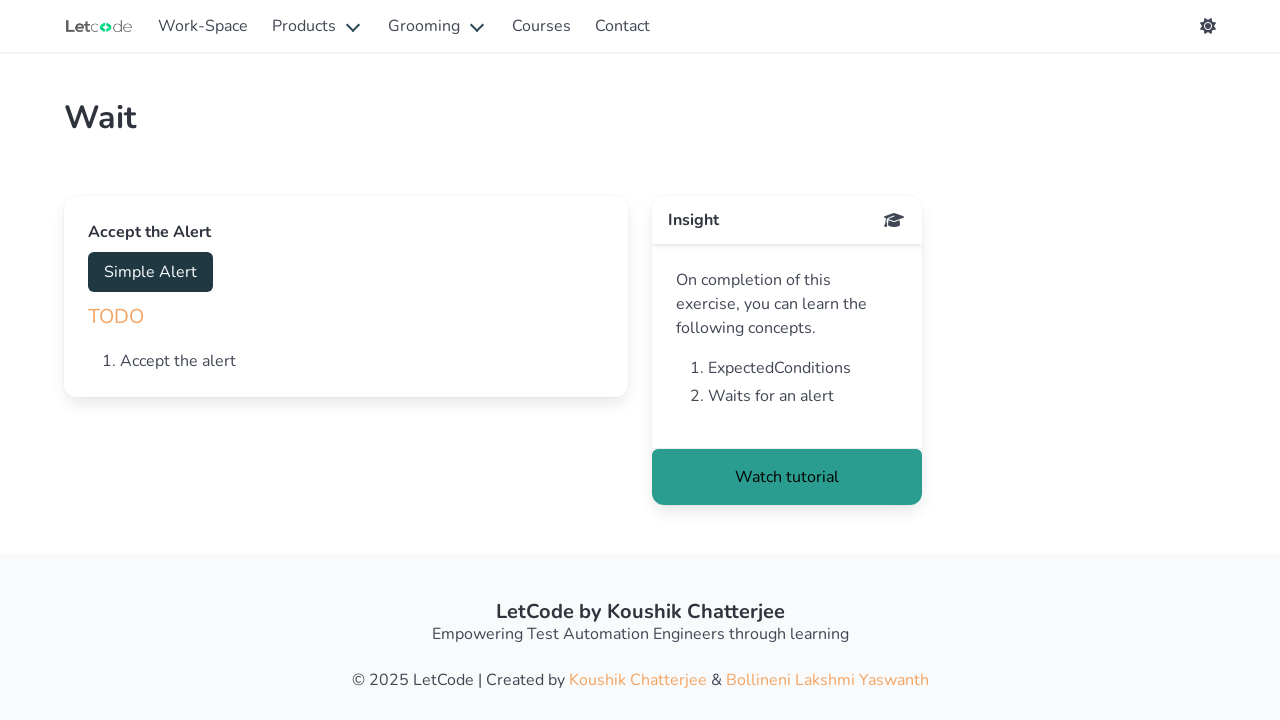

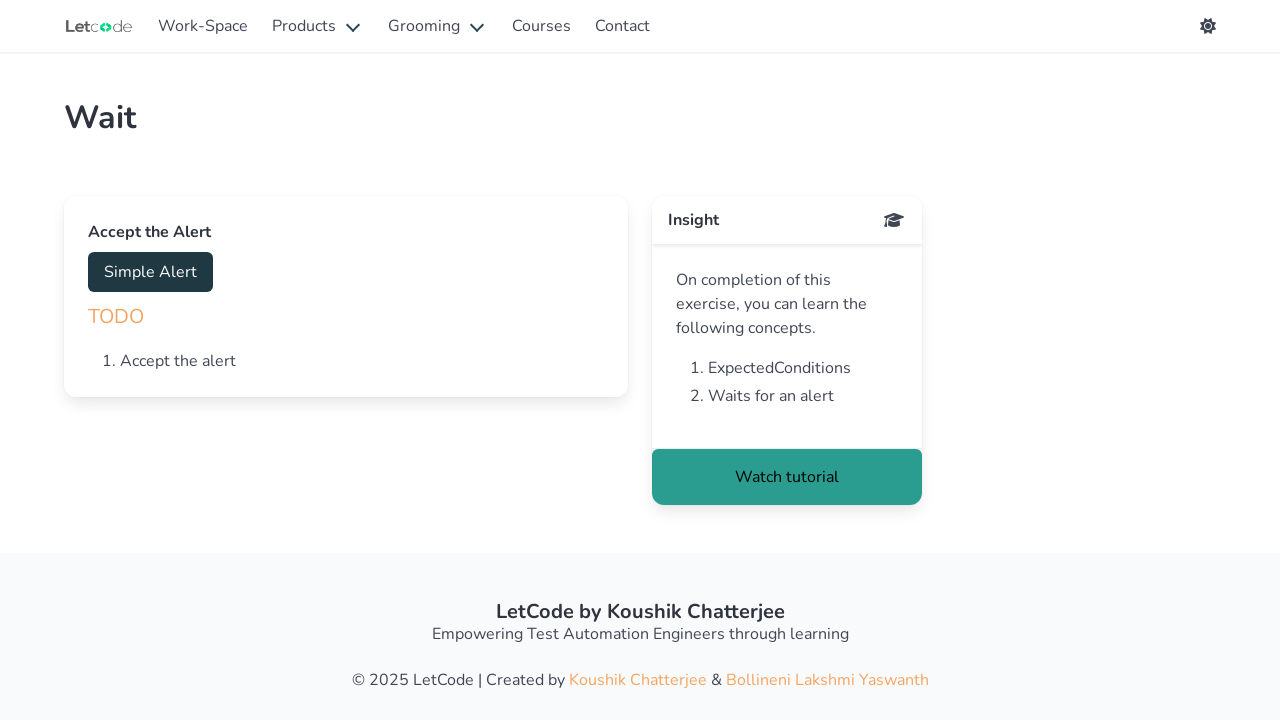